Tests that edits are saved when the input loses focus (blur event)

Starting URL: https://demo.playwright.dev/todomvc

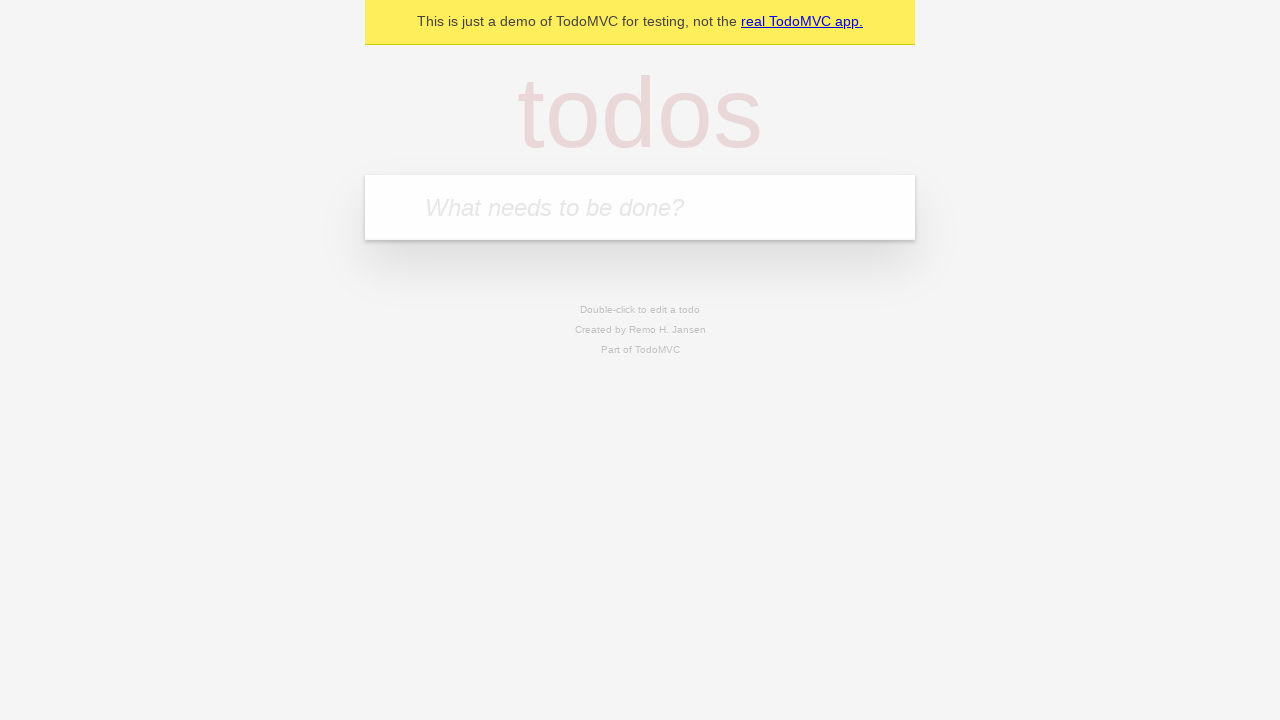

Filled first todo input with 'buy some cheese' on internal:attr=[placeholder="What needs to be done?"i]
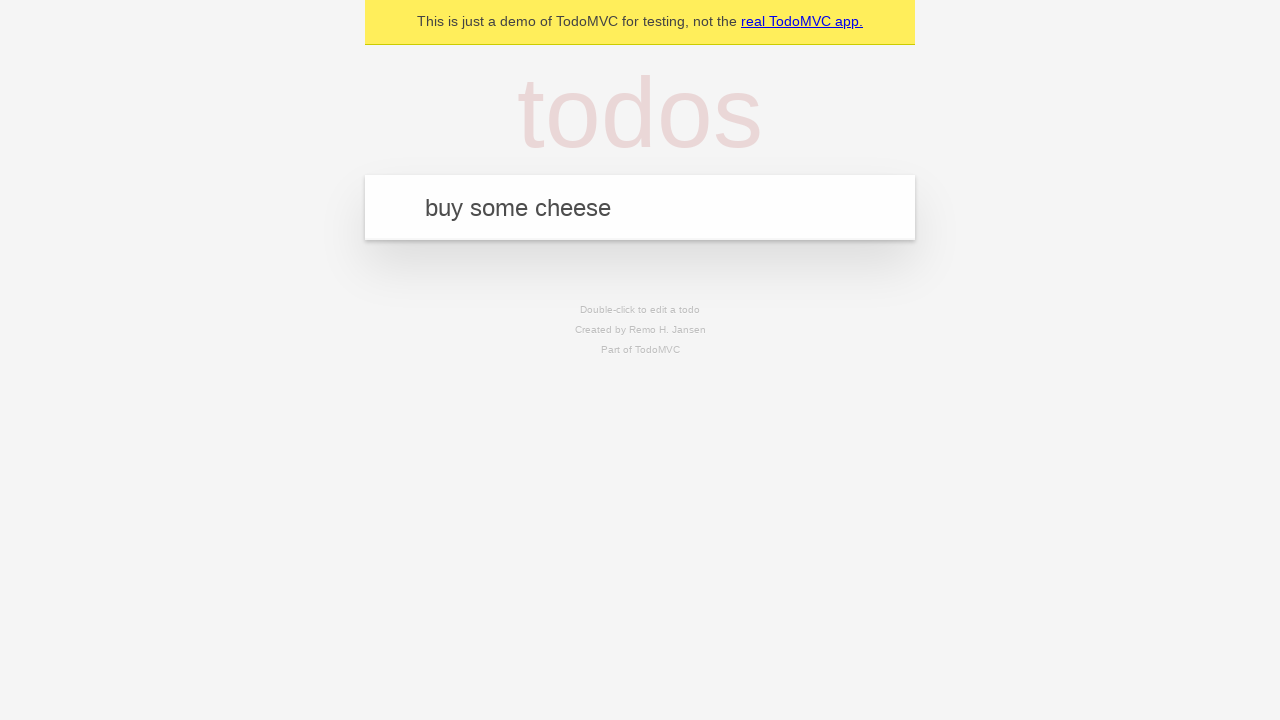

Pressed Enter to create first todo on internal:attr=[placeholder="What needs to be done?"i]
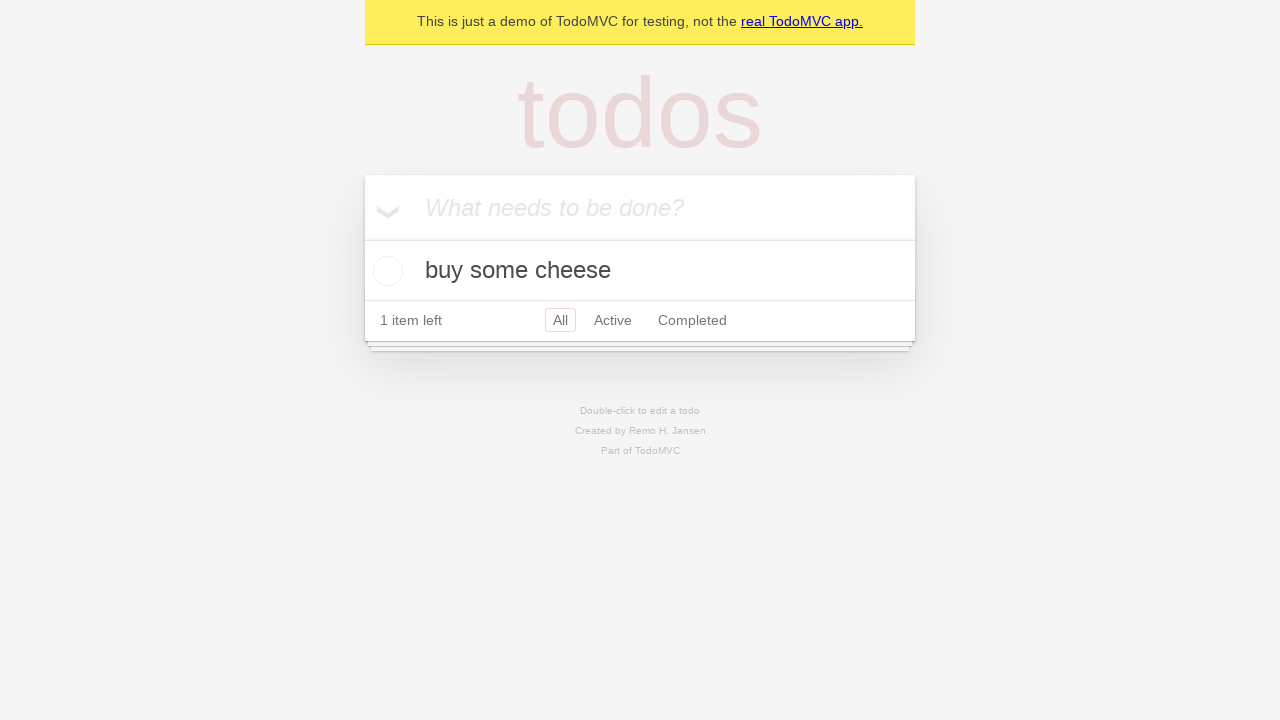

Filled second todo input with 'feed the cat' on internal:attr=[placeholder="What needs to be done?"i]
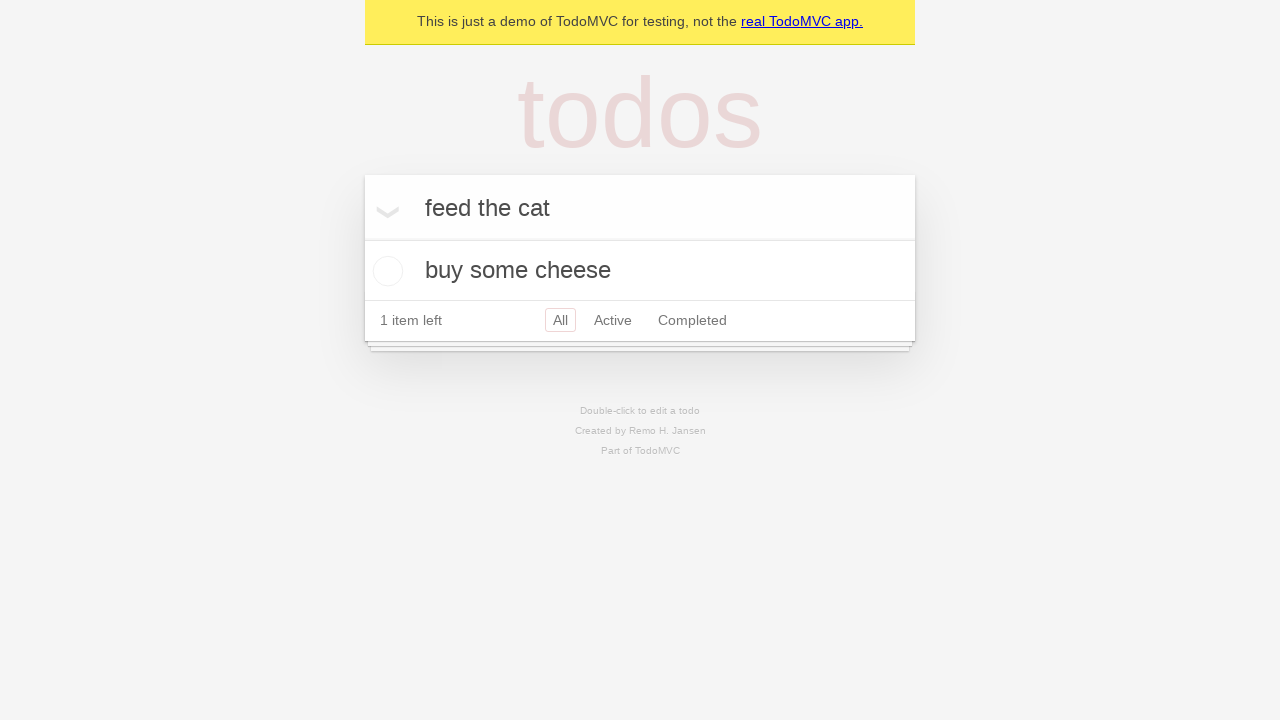

Pressed Enter to create second todo on internal:attr=[placeholder="What needs to be done?"i]
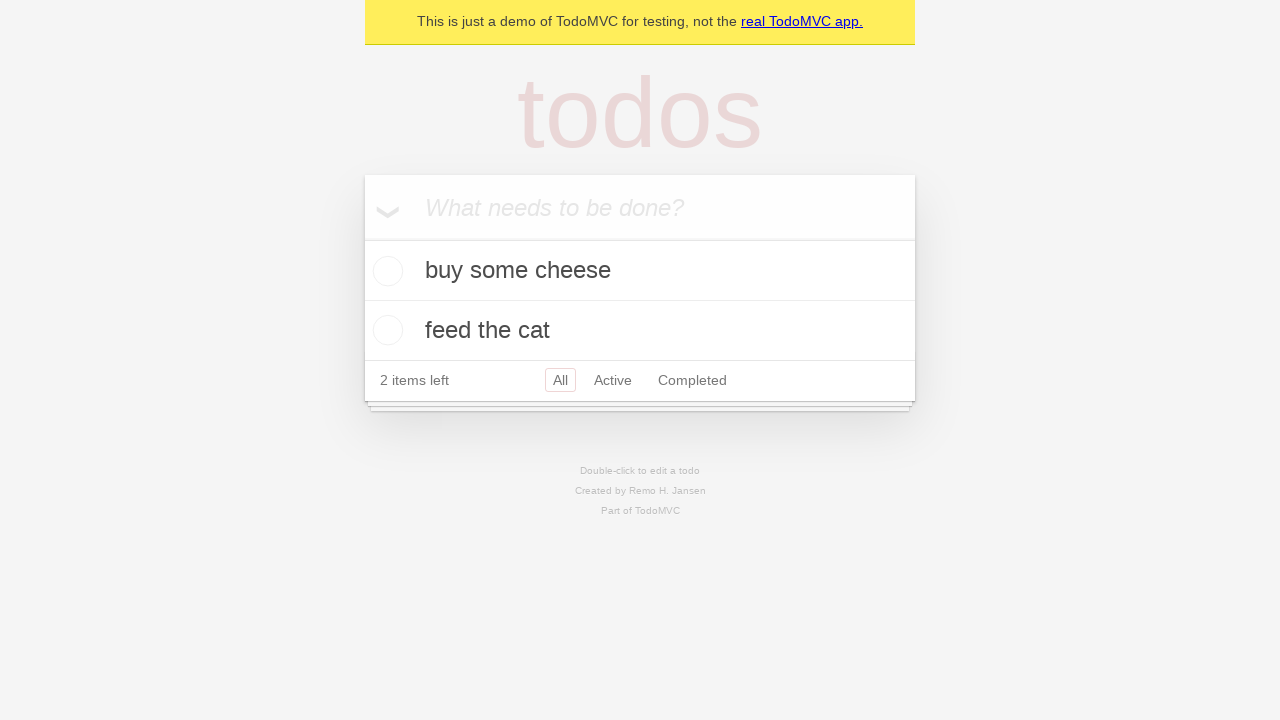

Filled third todo input with 'book a doctors appointment' on internal:attr=[placeholder="What needs to be done?"i]
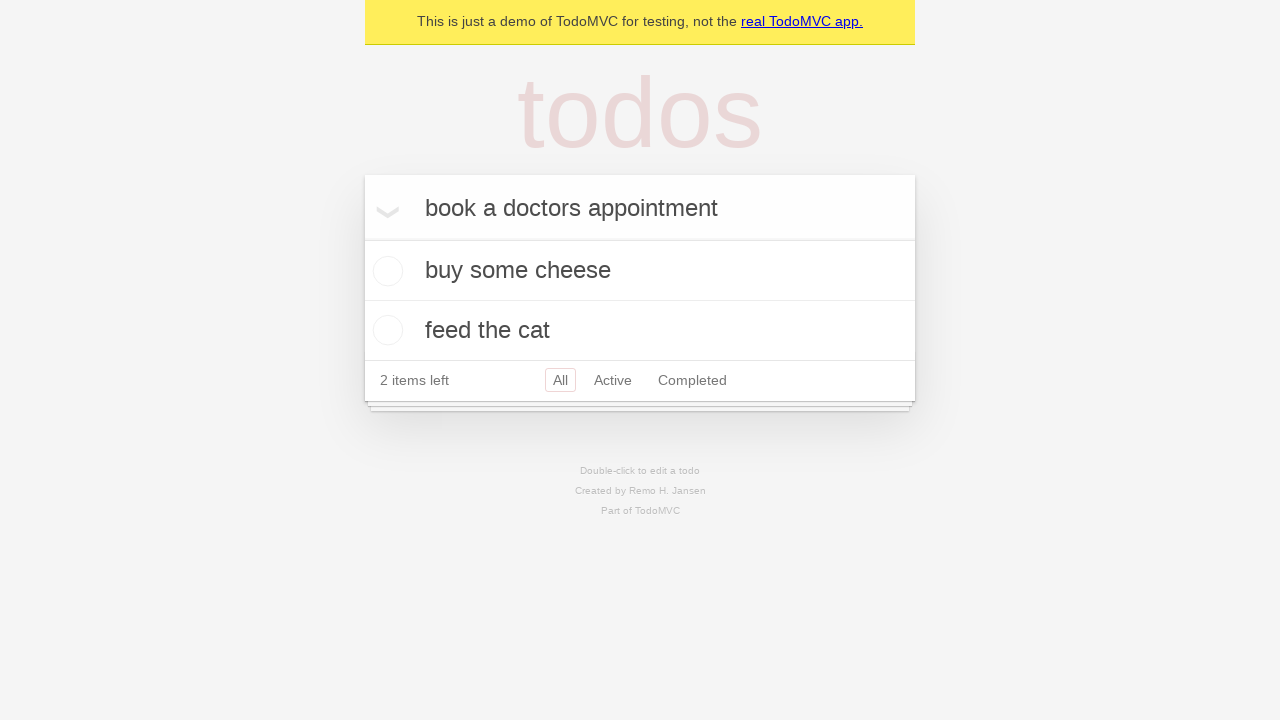

Pressed Enter to create third todo on internal:attr=[placeholder="What needs to be done?"i]
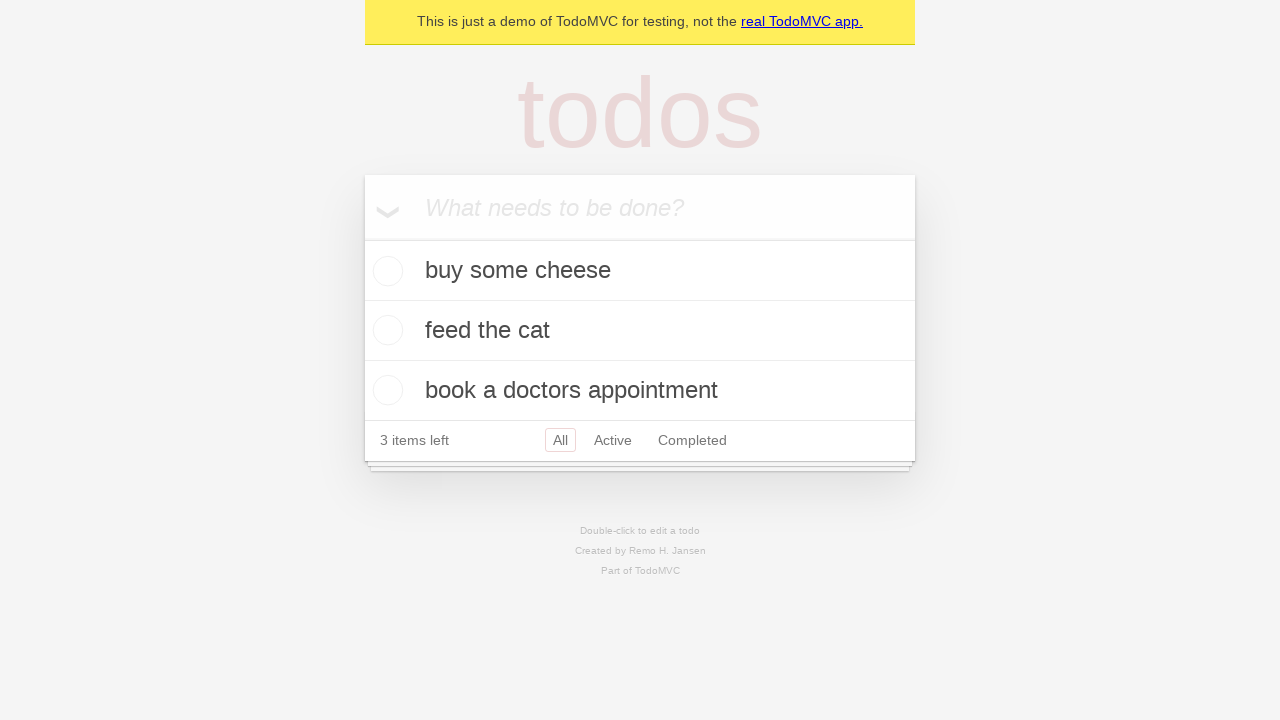

Double-clicked second todo to enter edit mode at (640, 331) on internal:testid=[data-testid="todo-item"s] >> nth=1
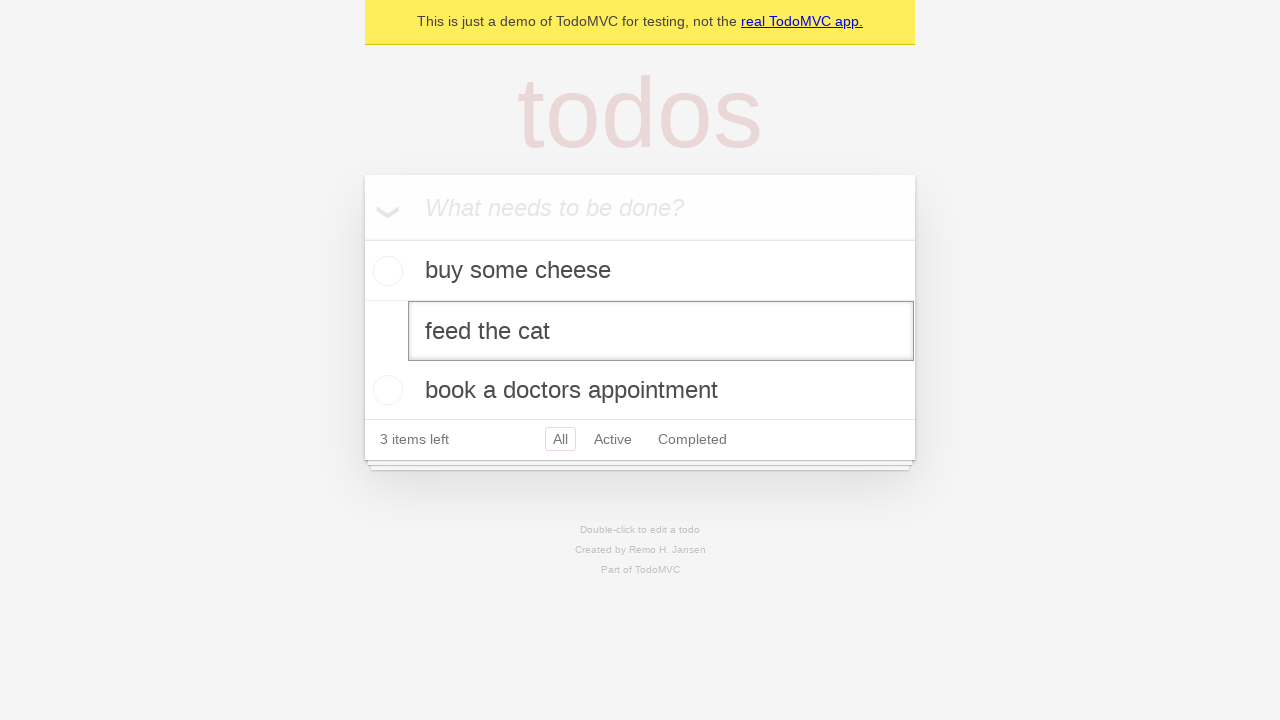

Filled edit textbox with 'buy some sausages' on internal:testid=[data-testid="todo-item"s] >> nth=1 >> internal:role=textbox[nam
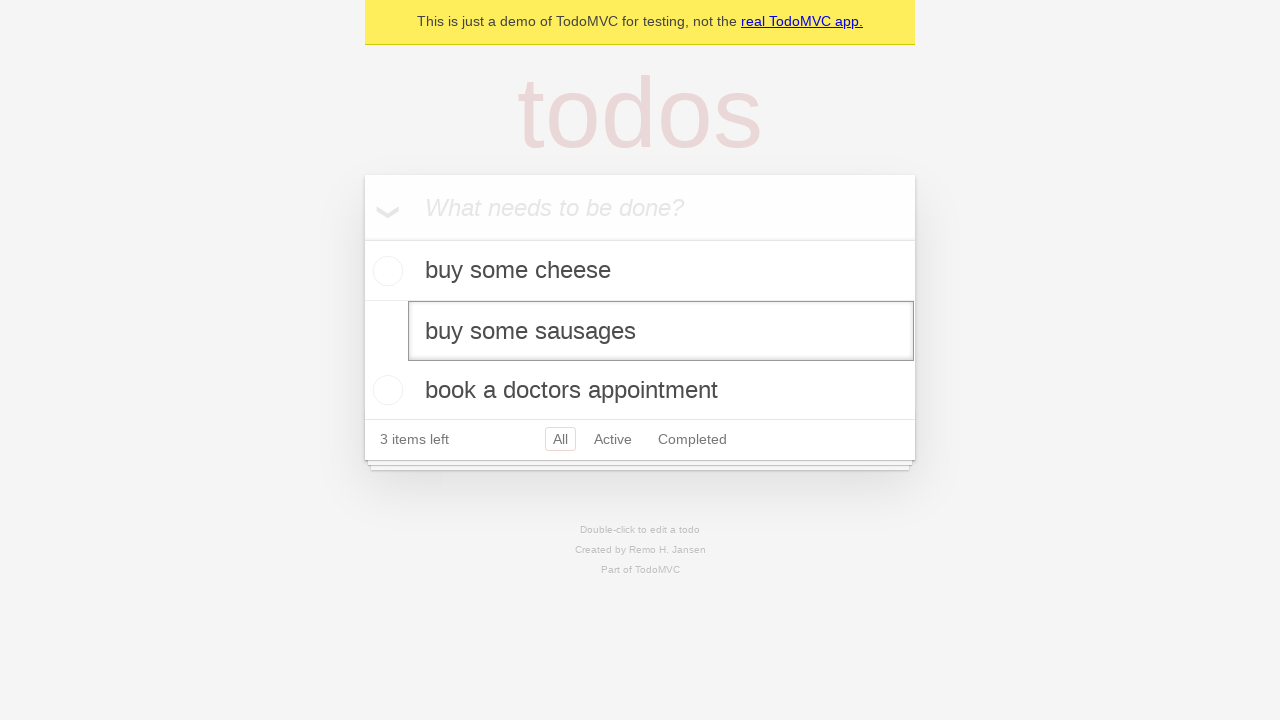

Triggered blur event on edit textbox to save changes
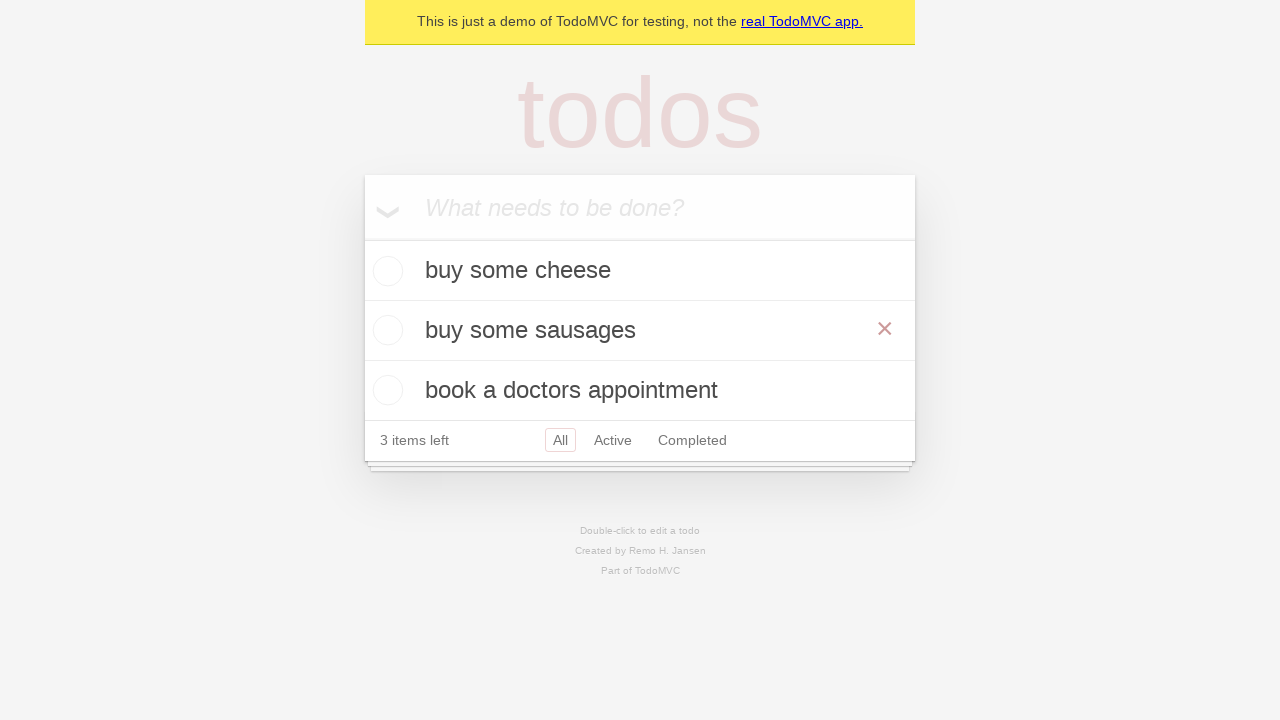

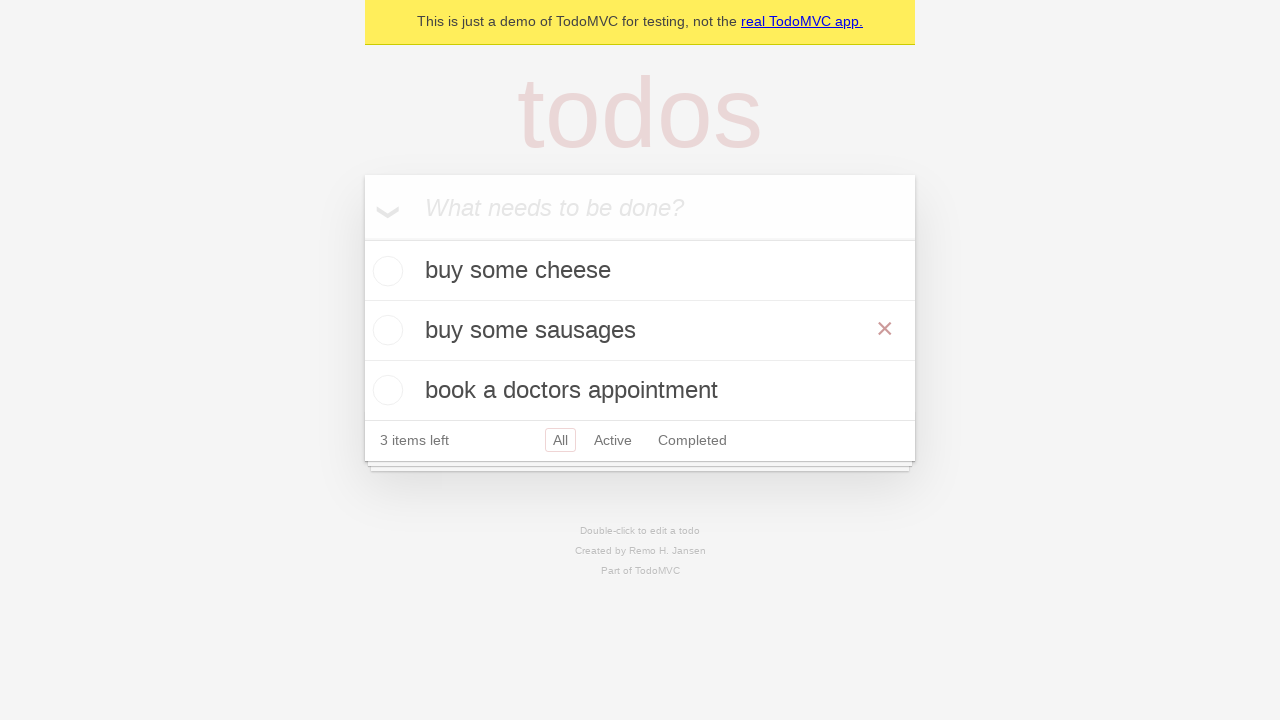